Tests window handling functionality by opening a new window, verifying page content and titles, then switching back to the original window

Starting URL: https://the-internet.herokuapp.com/windows

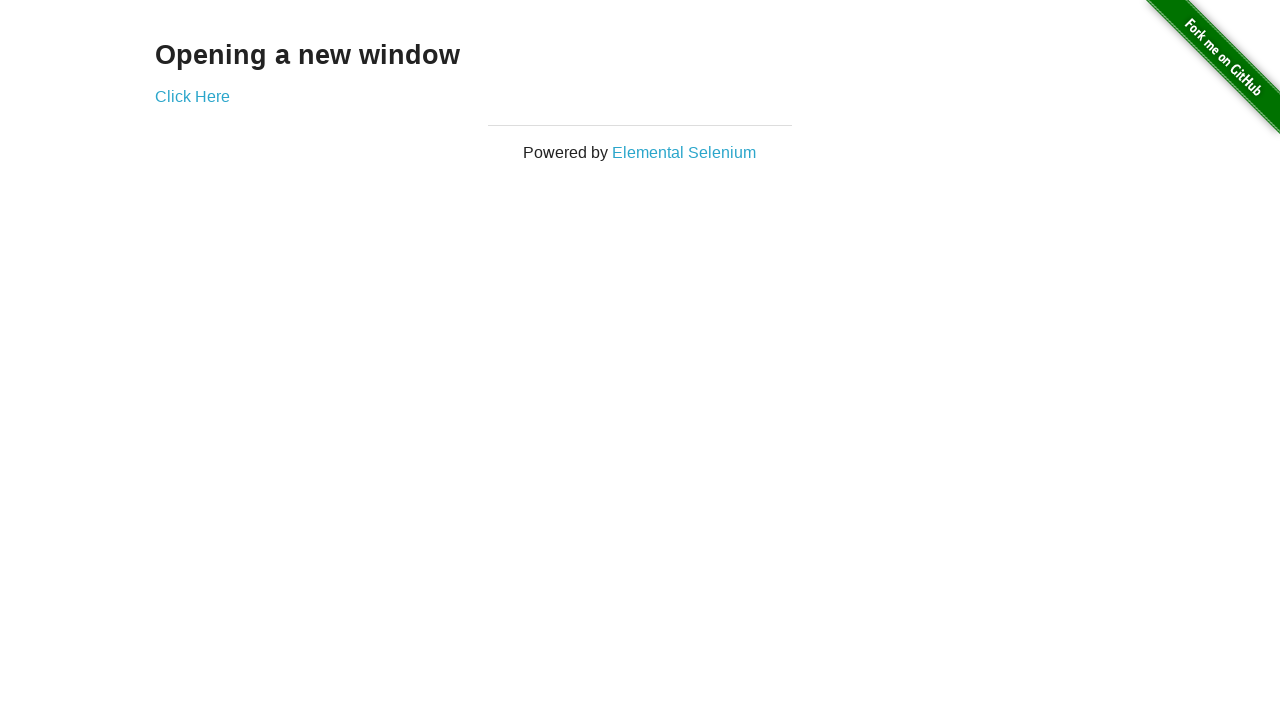

Stored original window handle
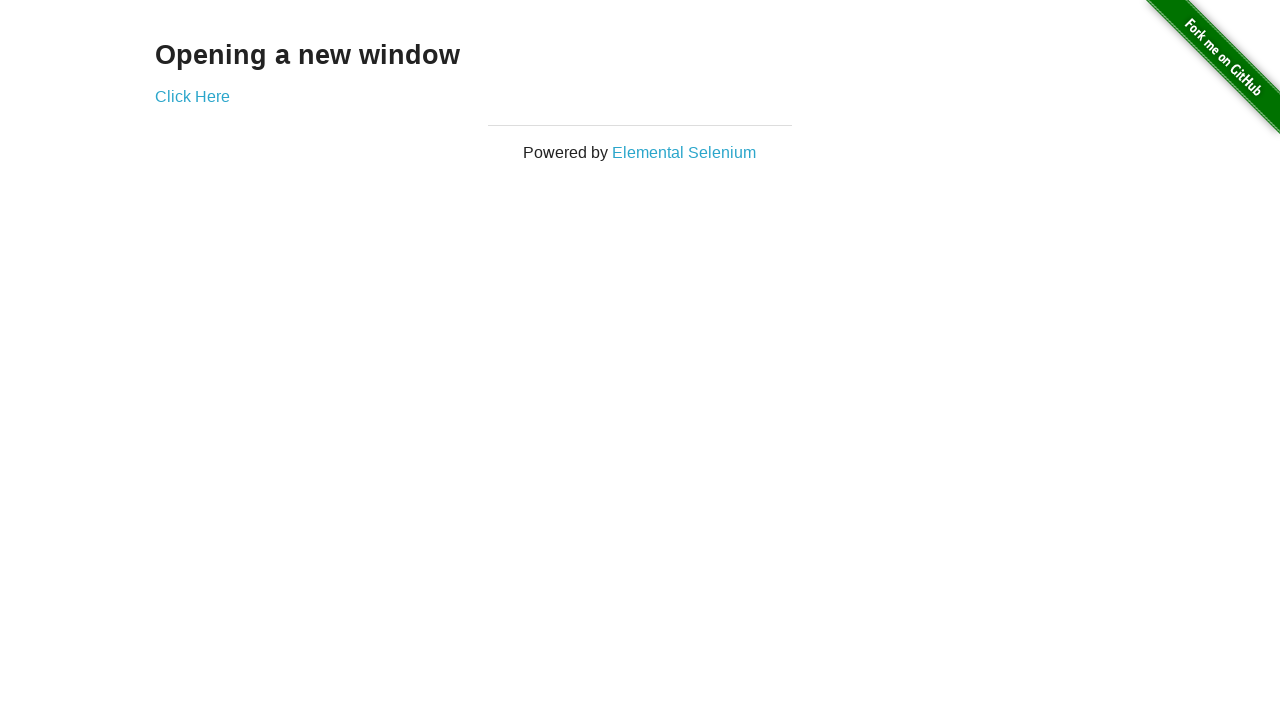

Located text element 'Opening a new window'
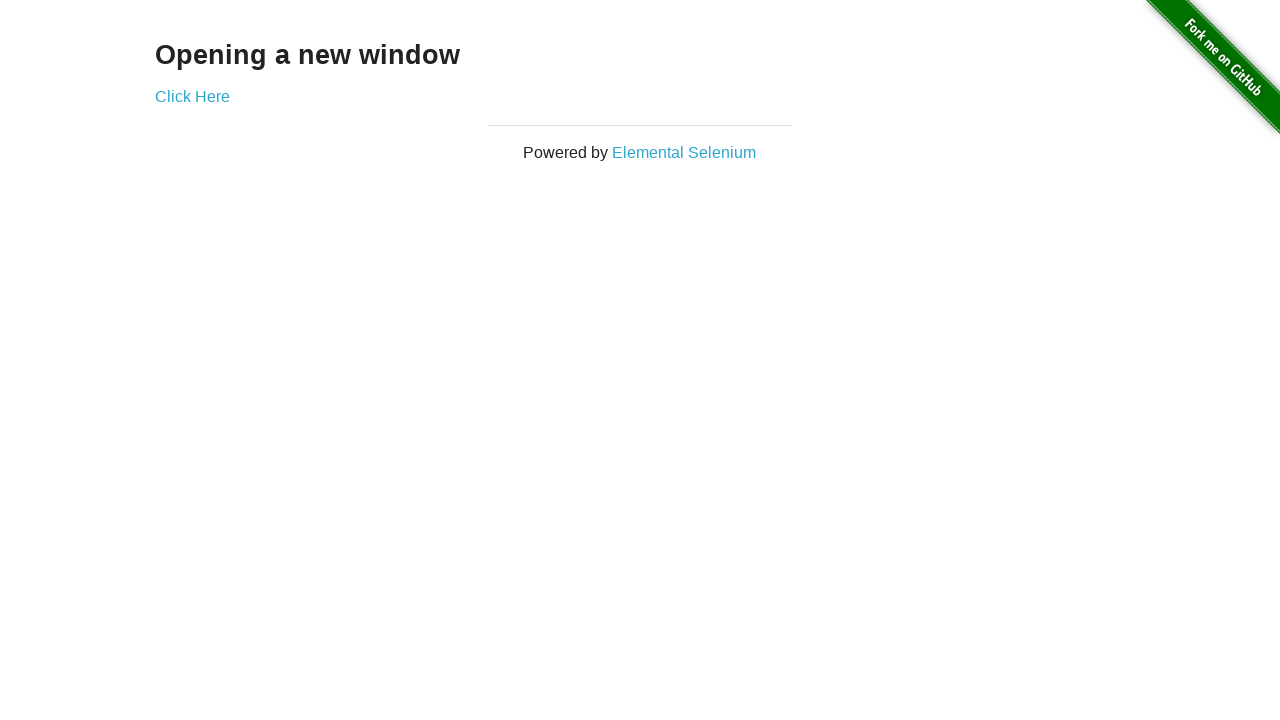

Verified text 'Opening a new window' is visible
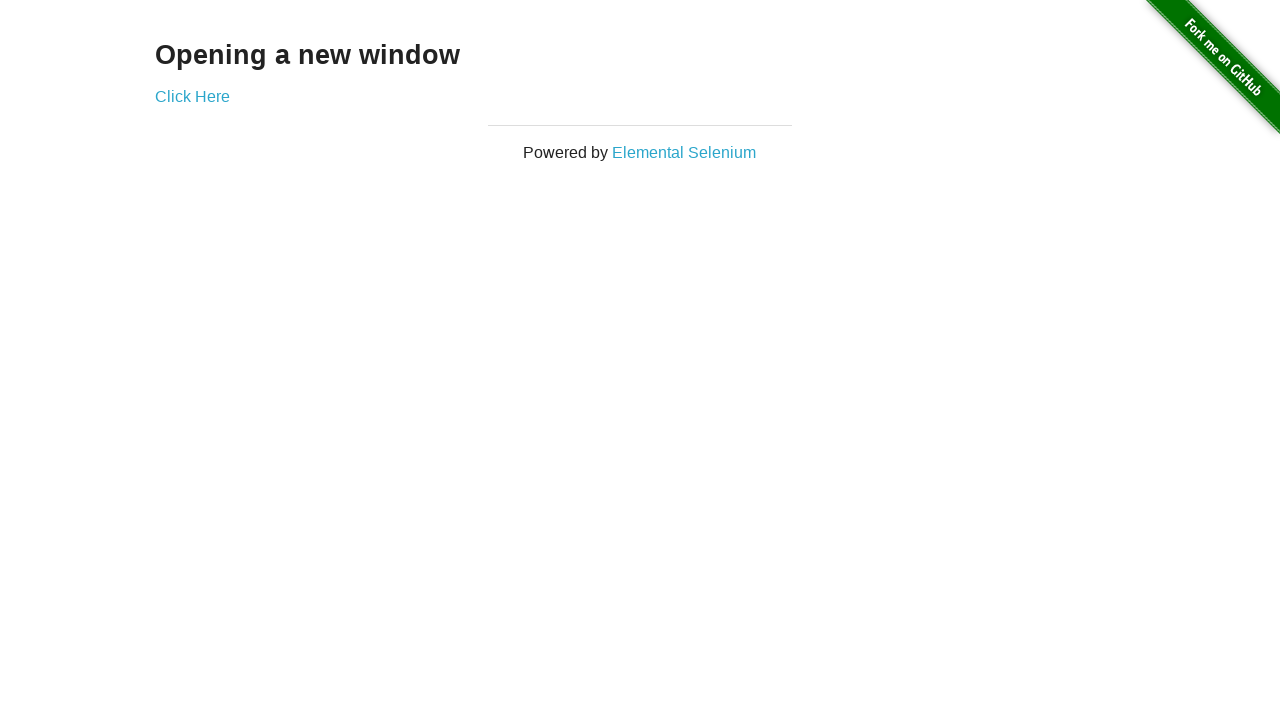

Verified page title is 'The Internet'
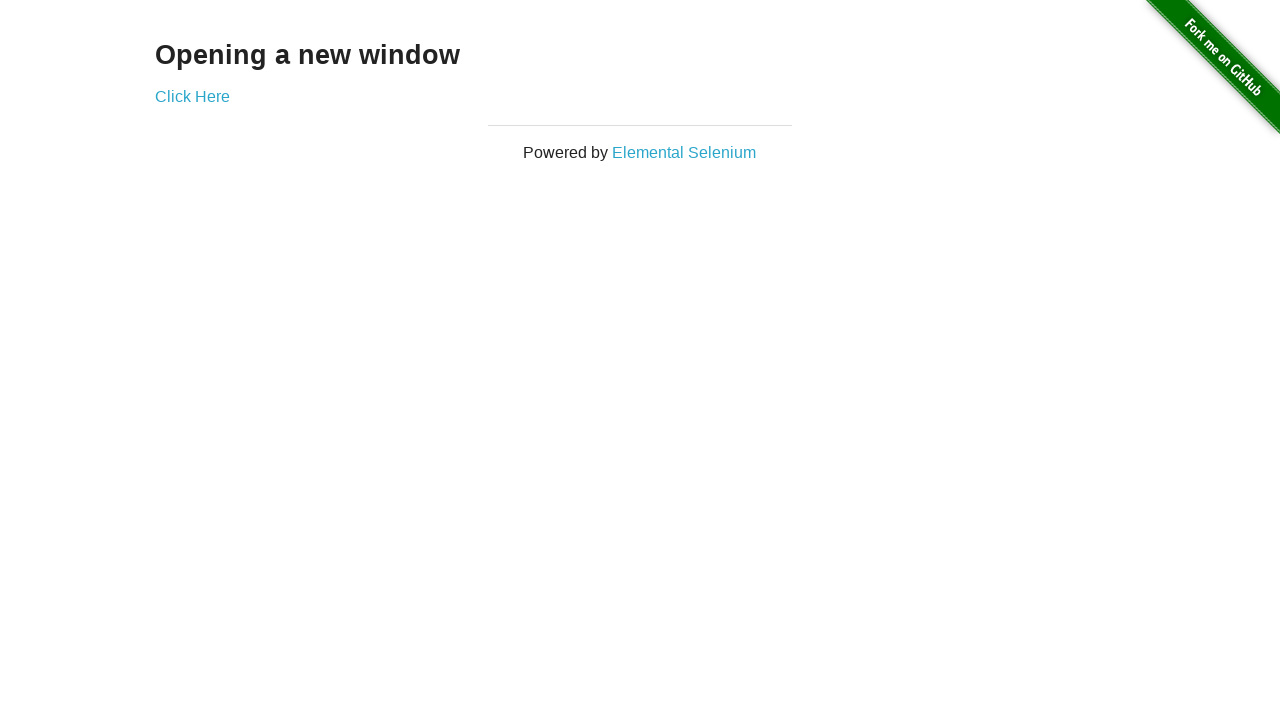

Clicked 'Click Here' button to open new window at (192, 96) on a[href='/windows/new']
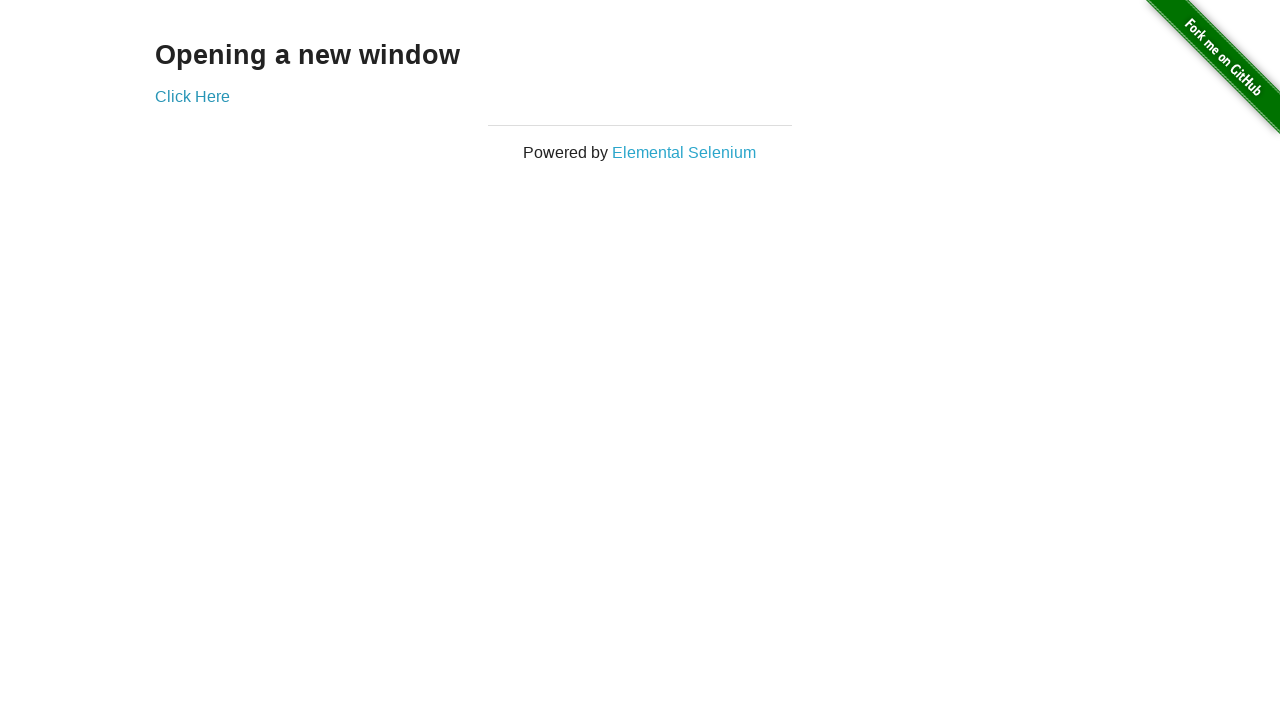

New window opened successfully
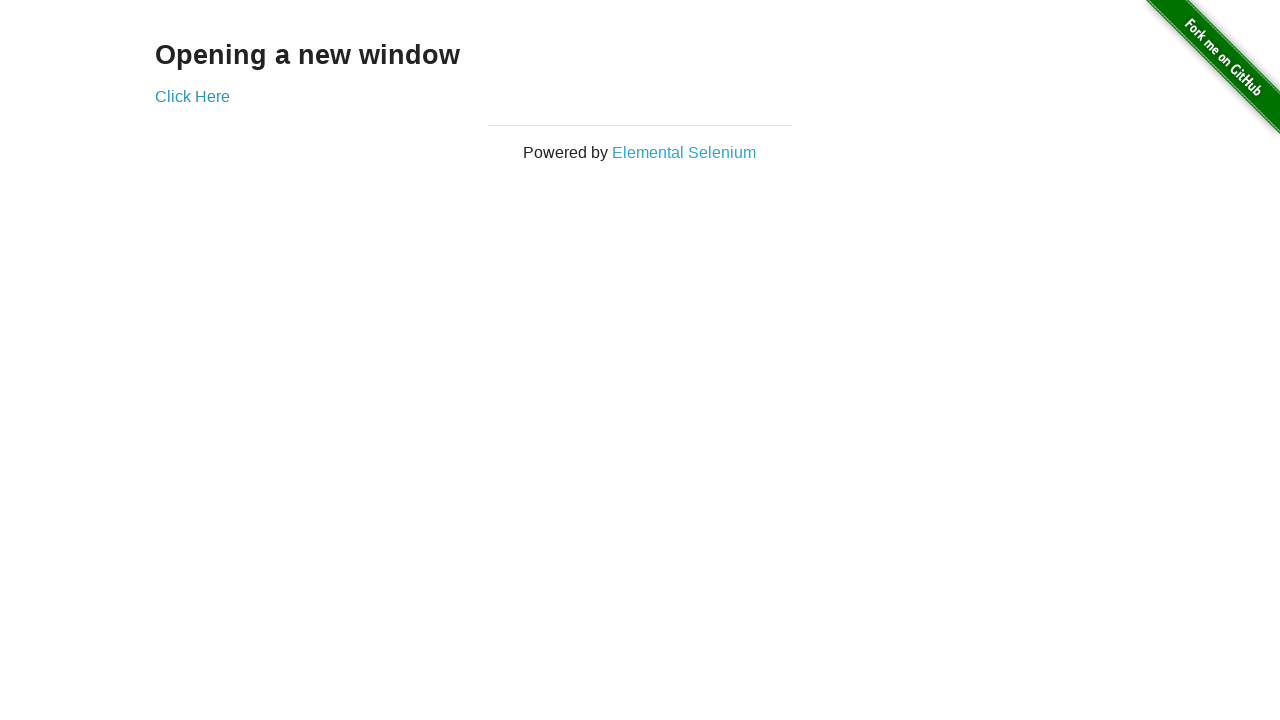

Switched back to original window
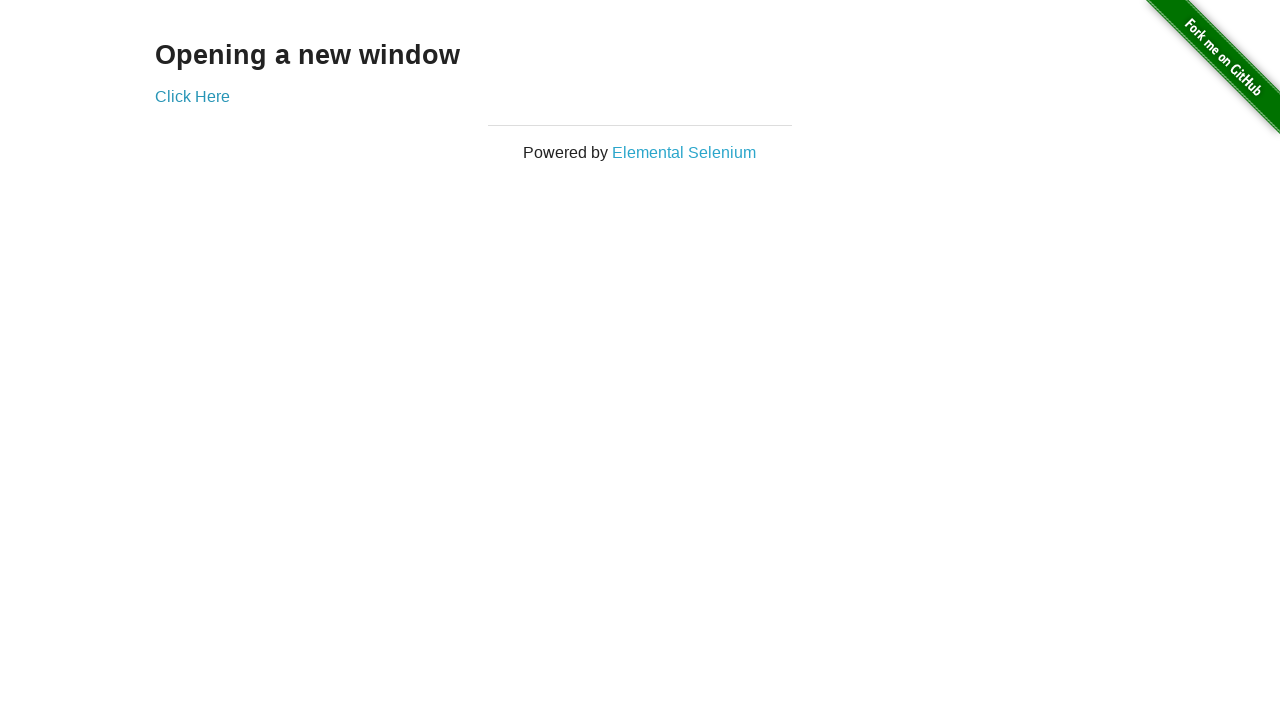

Verified original window title is 'The Internet' after switching back
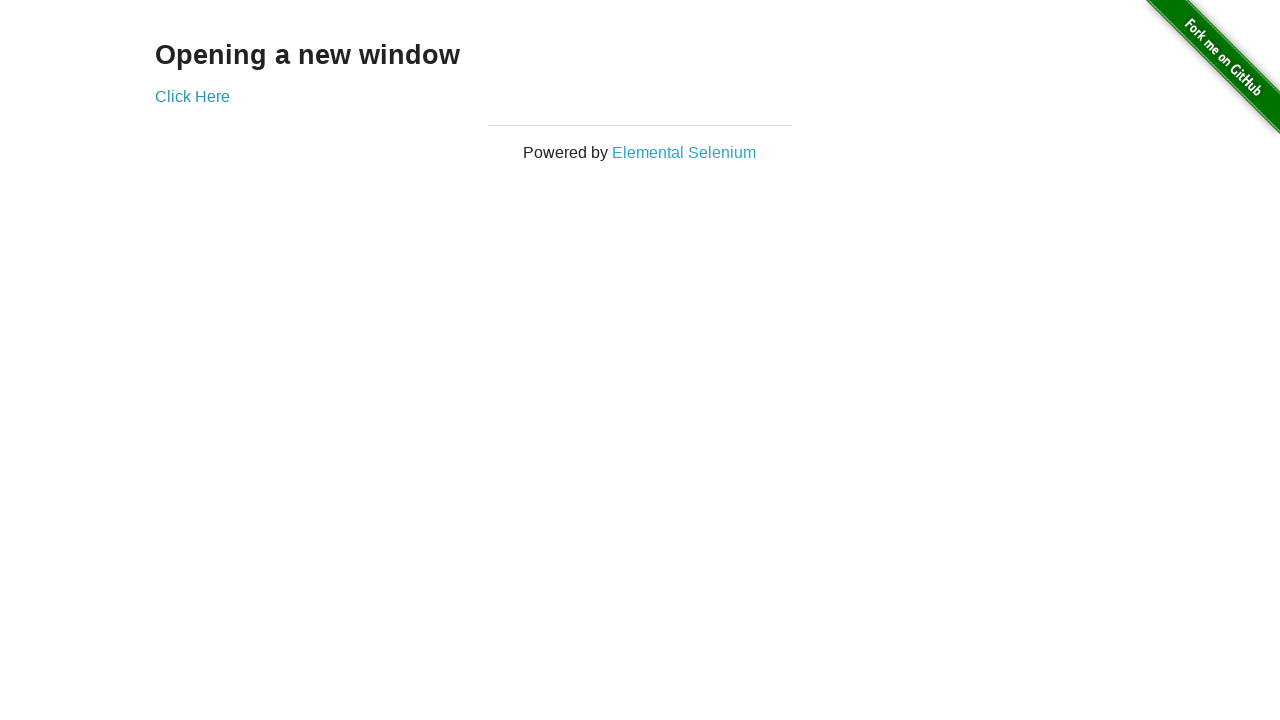

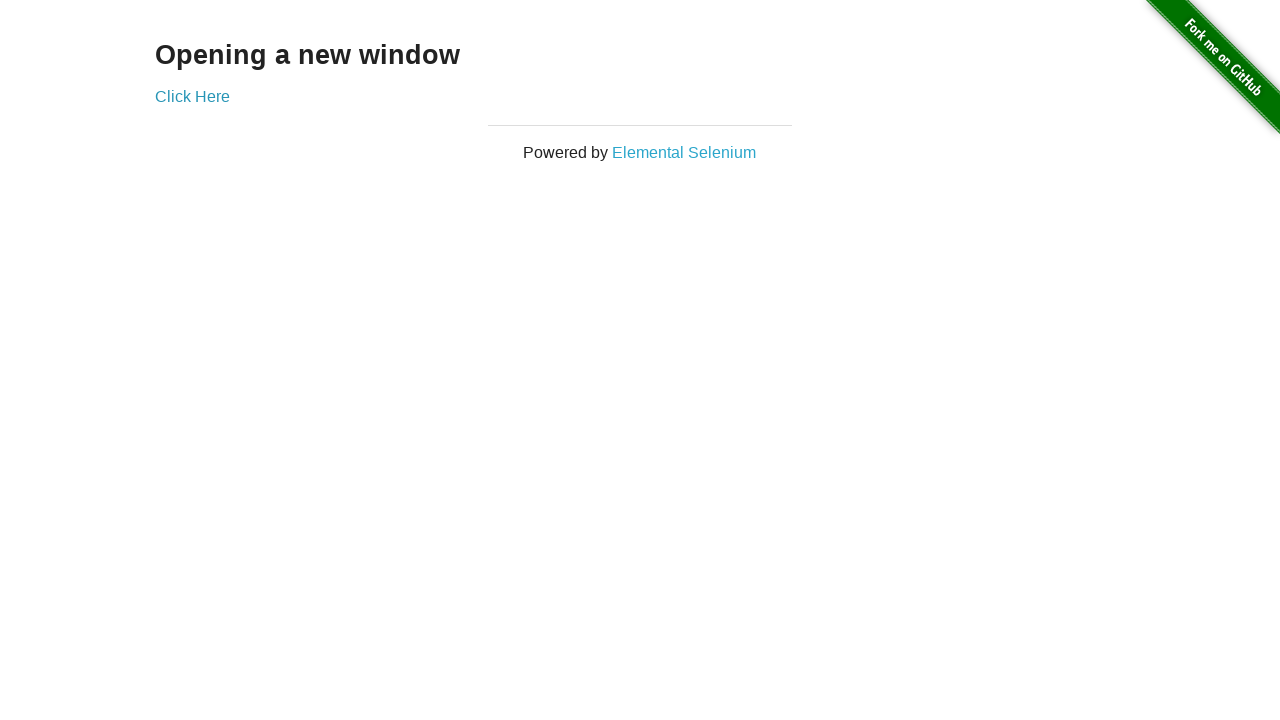